Tests navigation to the 500 status code page and verifies the correct status message is displayed.

Starting URL: https://the-internet.herokuapp.com/status_codes

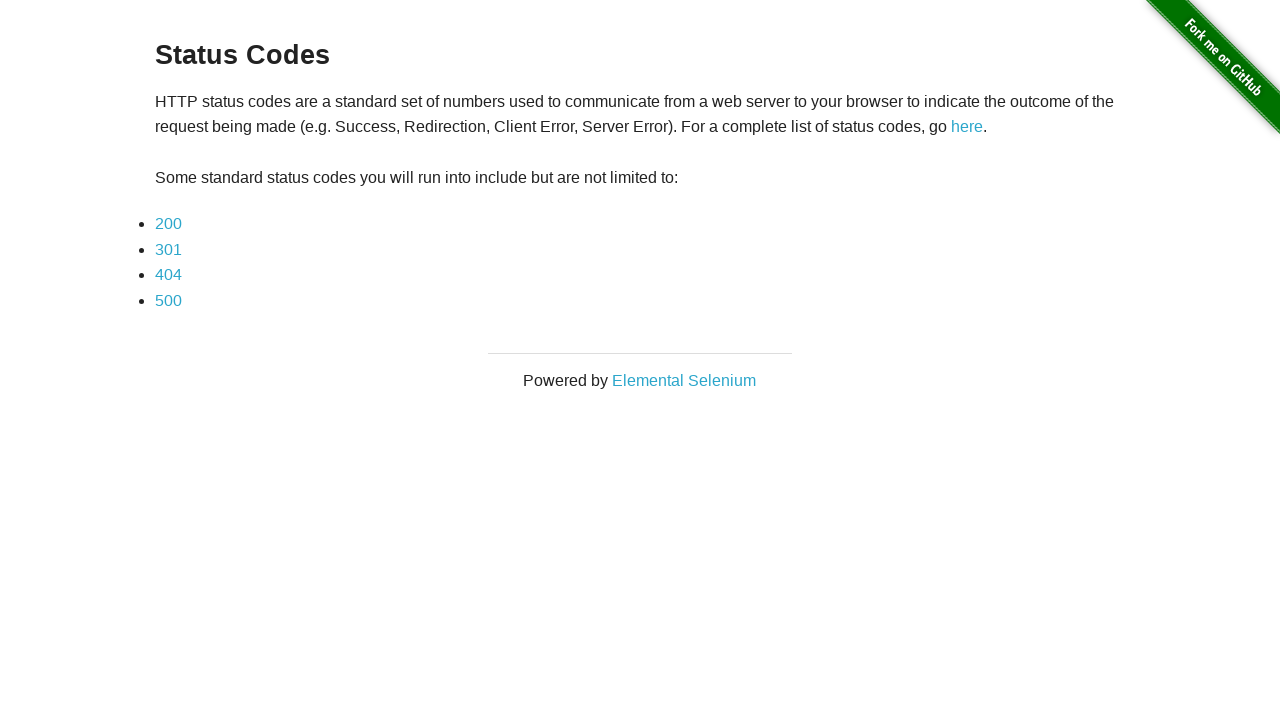

Navigated to status codes page
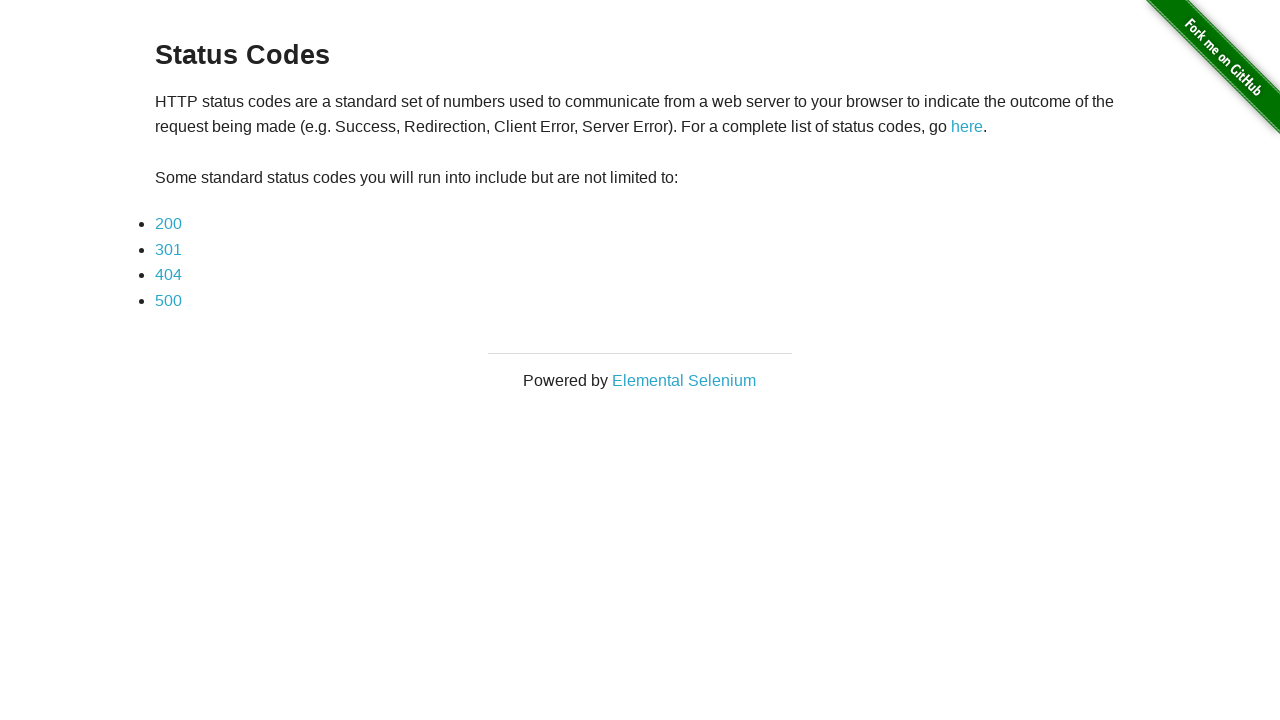

Clicked on 500 status code link at (168, 300) on a:has-text('500')
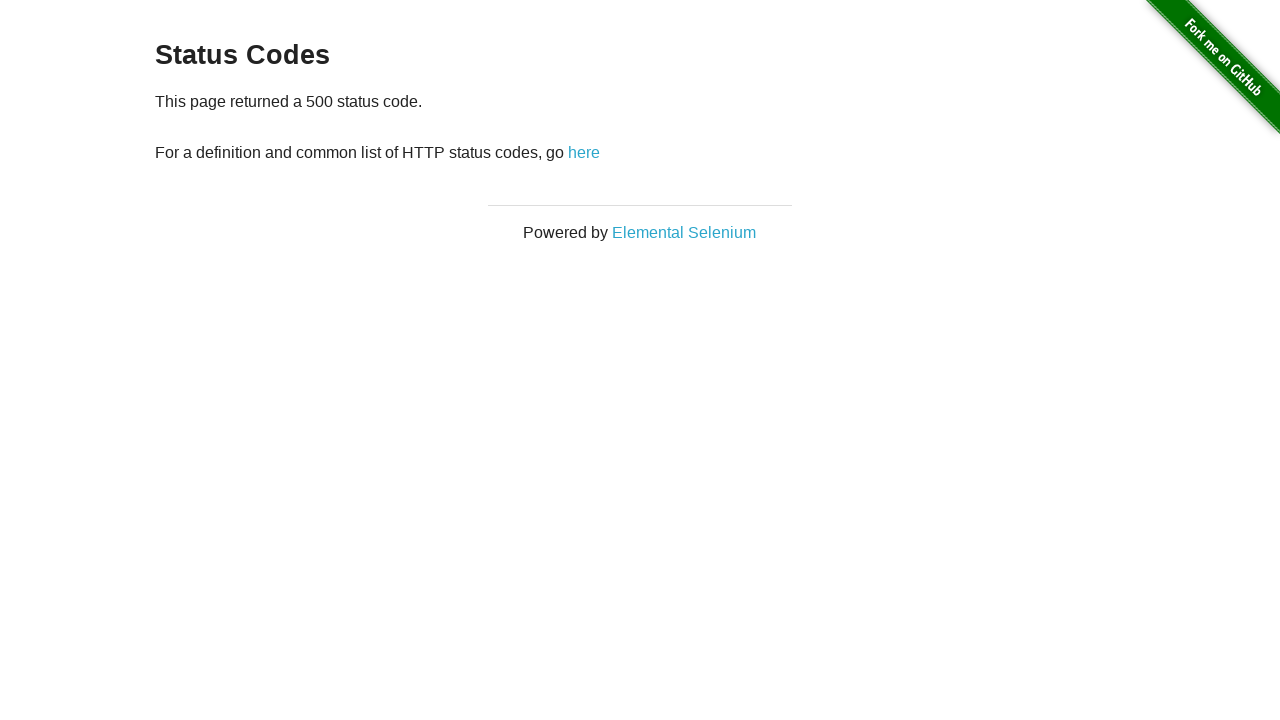

Verified 500 status code message is displayed
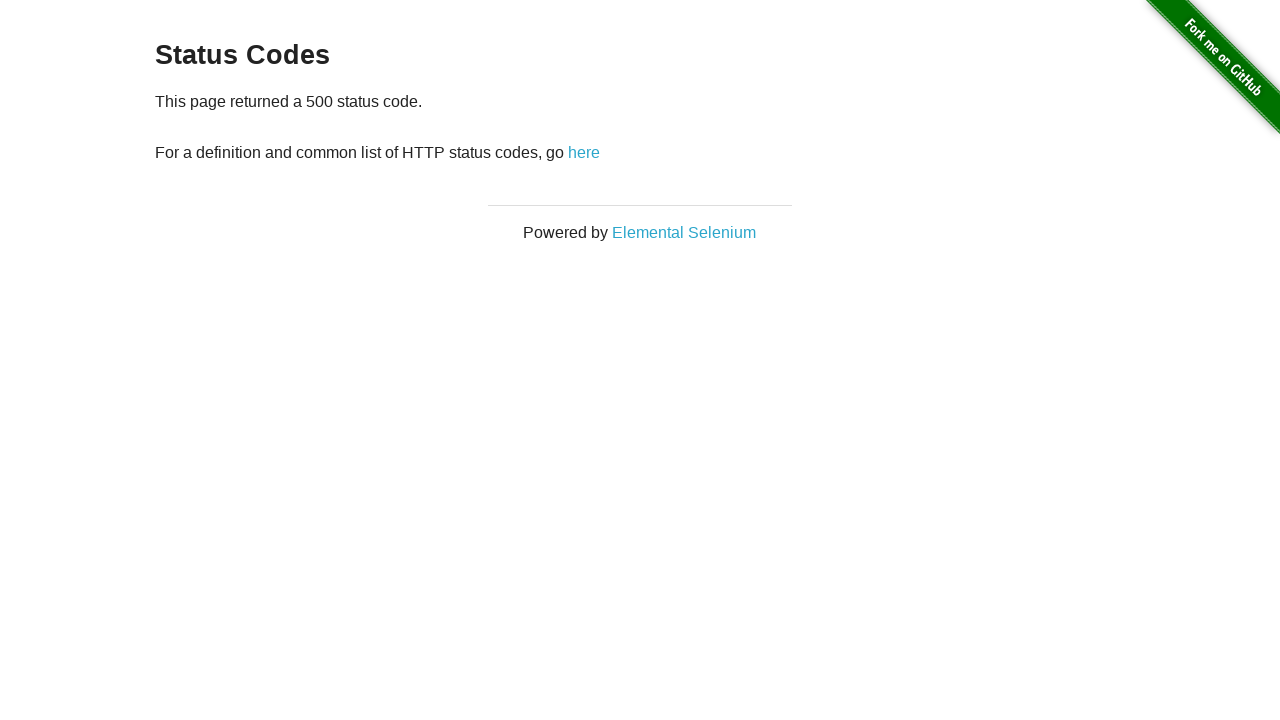

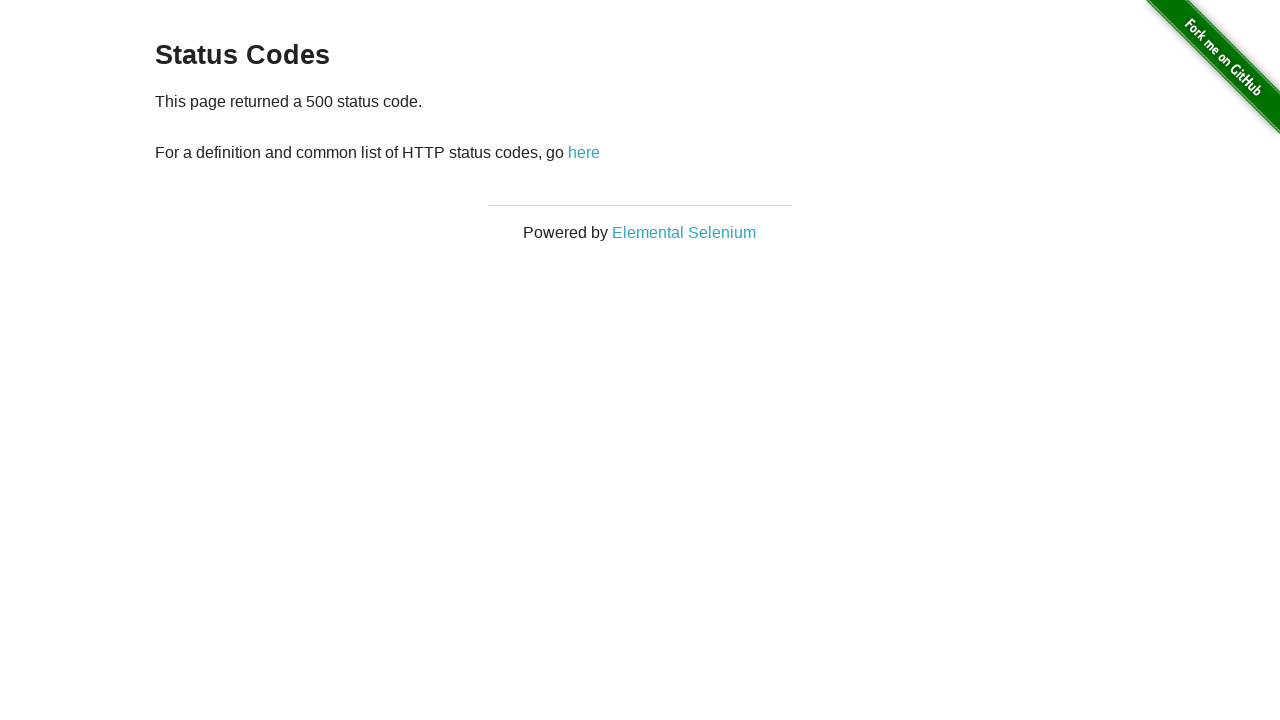